Navigates to a landing page, locates the main h1 heading, and modifies its font-weight style using JavaScript execution.

Starting URL: https://www.ultimateqa.com/fake-landing-page/

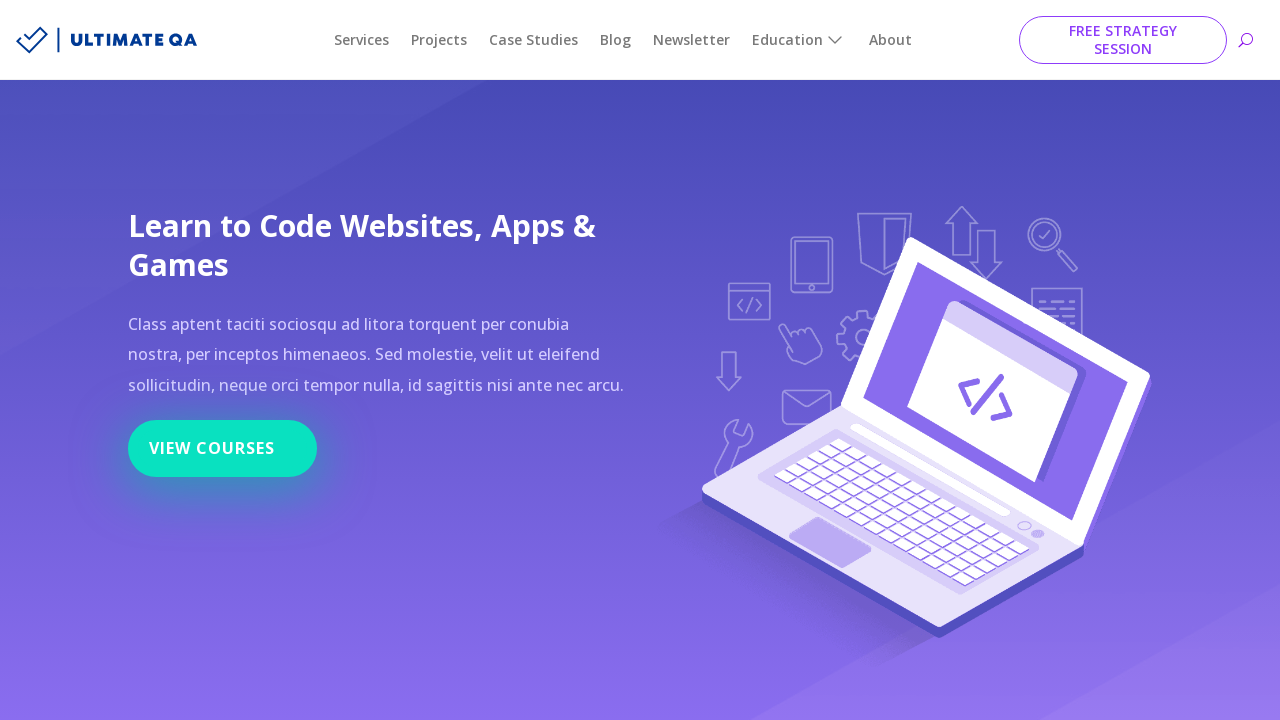

Navigated to landing page
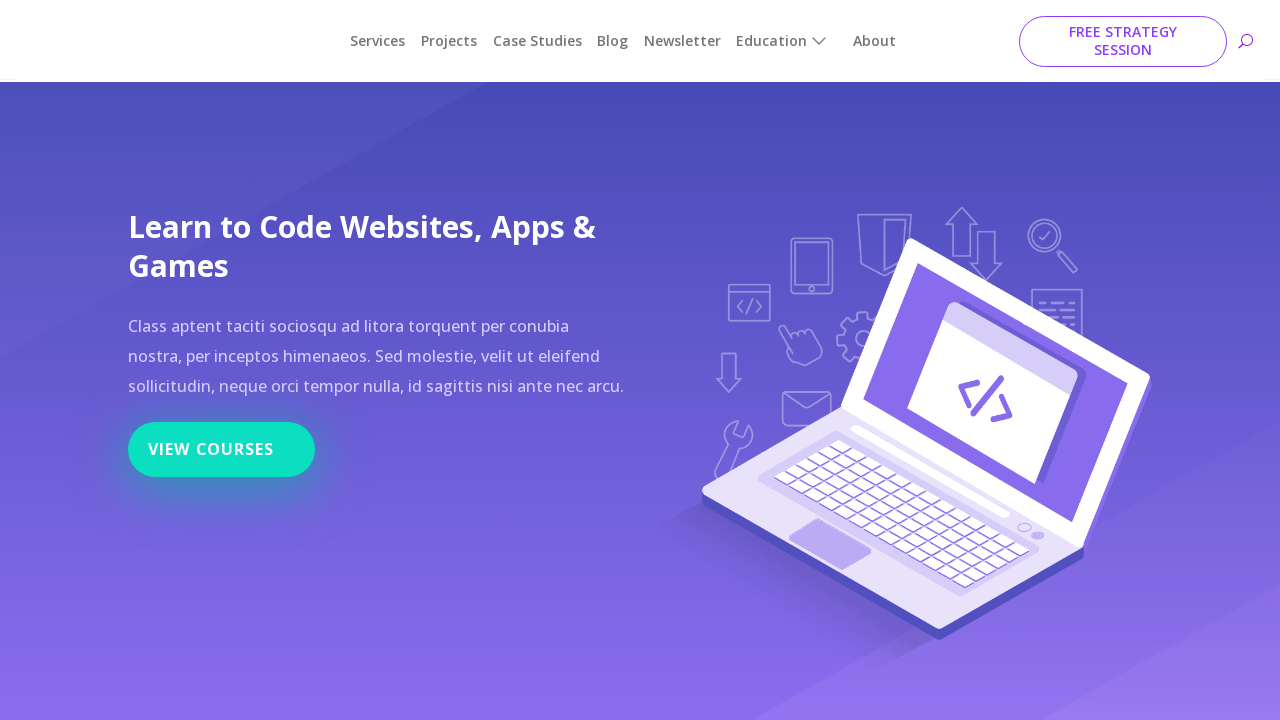

Main h1 heading appeared on the page
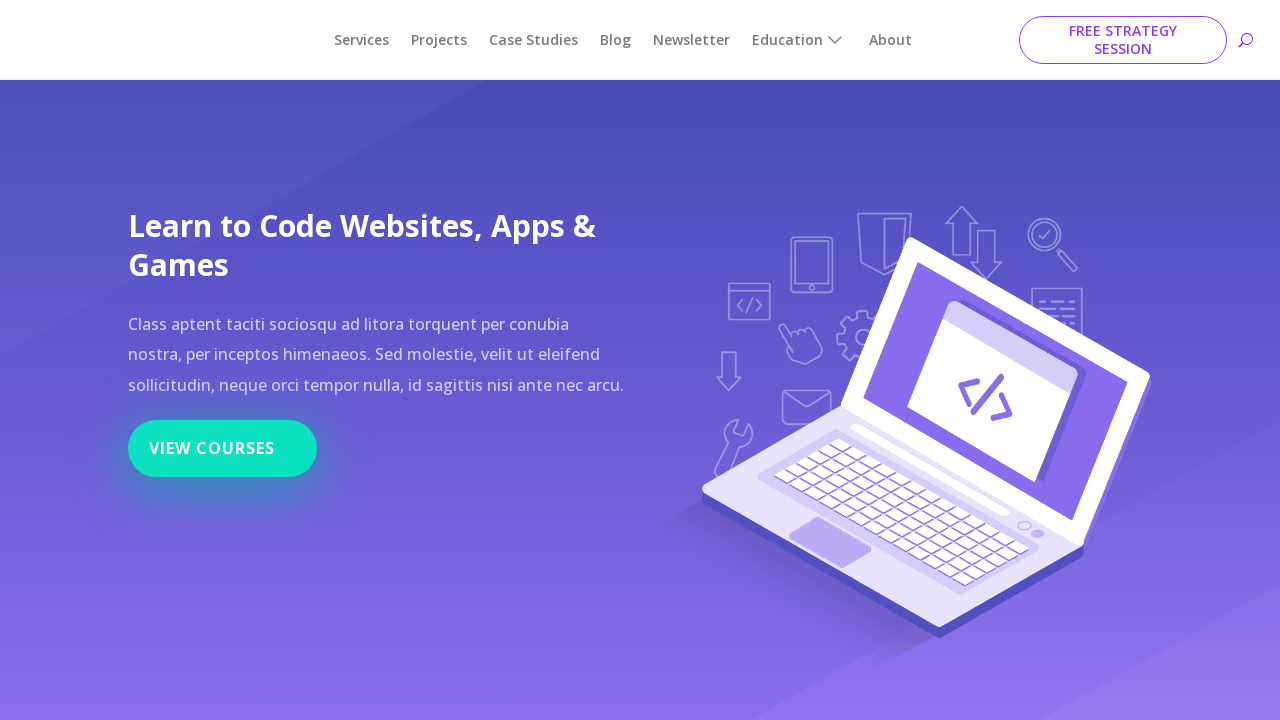

Modified h1 element font-weight style to 100 using JavaScript
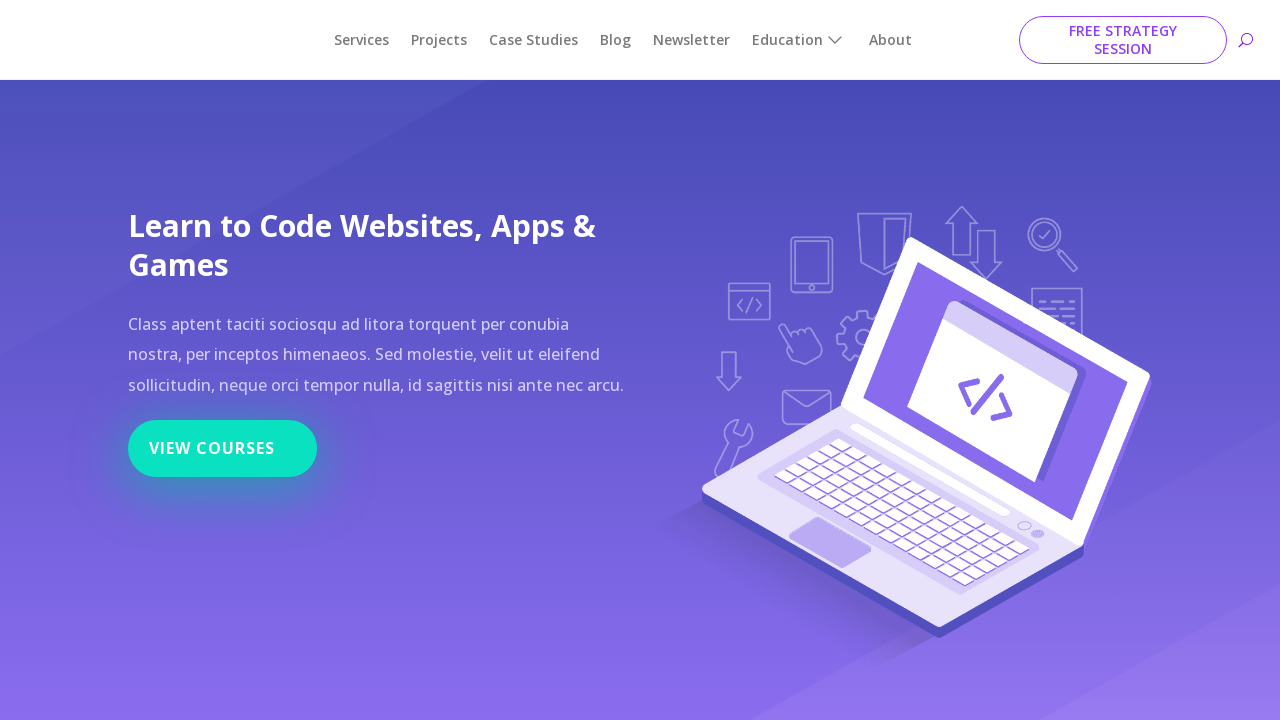

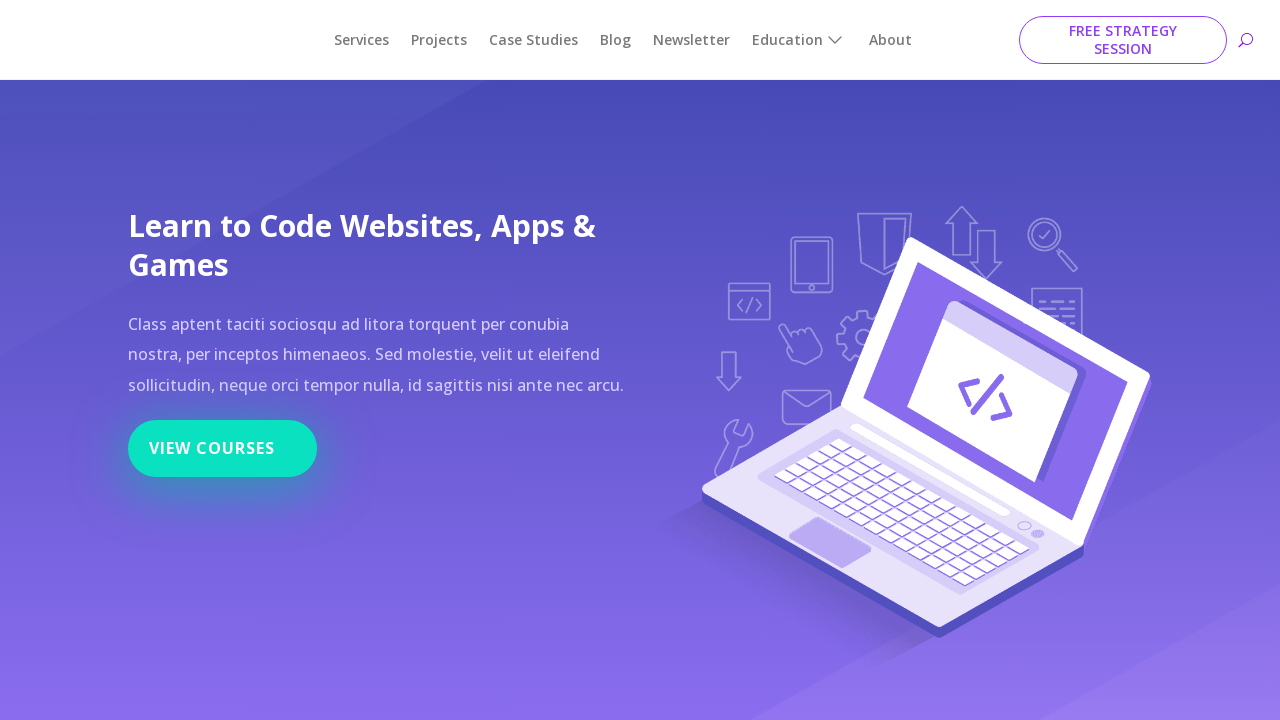